Tests the search functionality and add to cart feature by searching for products containing "ca" and adding specific items to the cart

Starting URL: https://rahulshettyacademy.com/seleniumPractise/#/

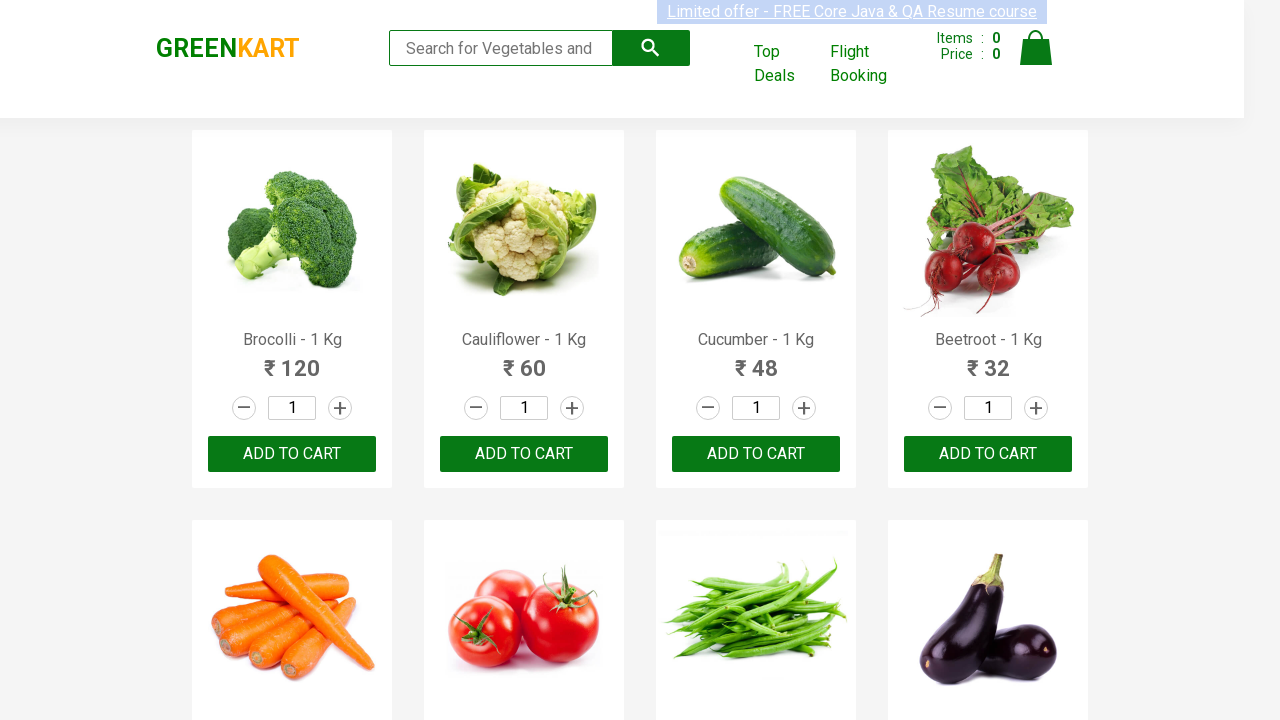

Filled search field with 'ca' to find products on input[type="search"]
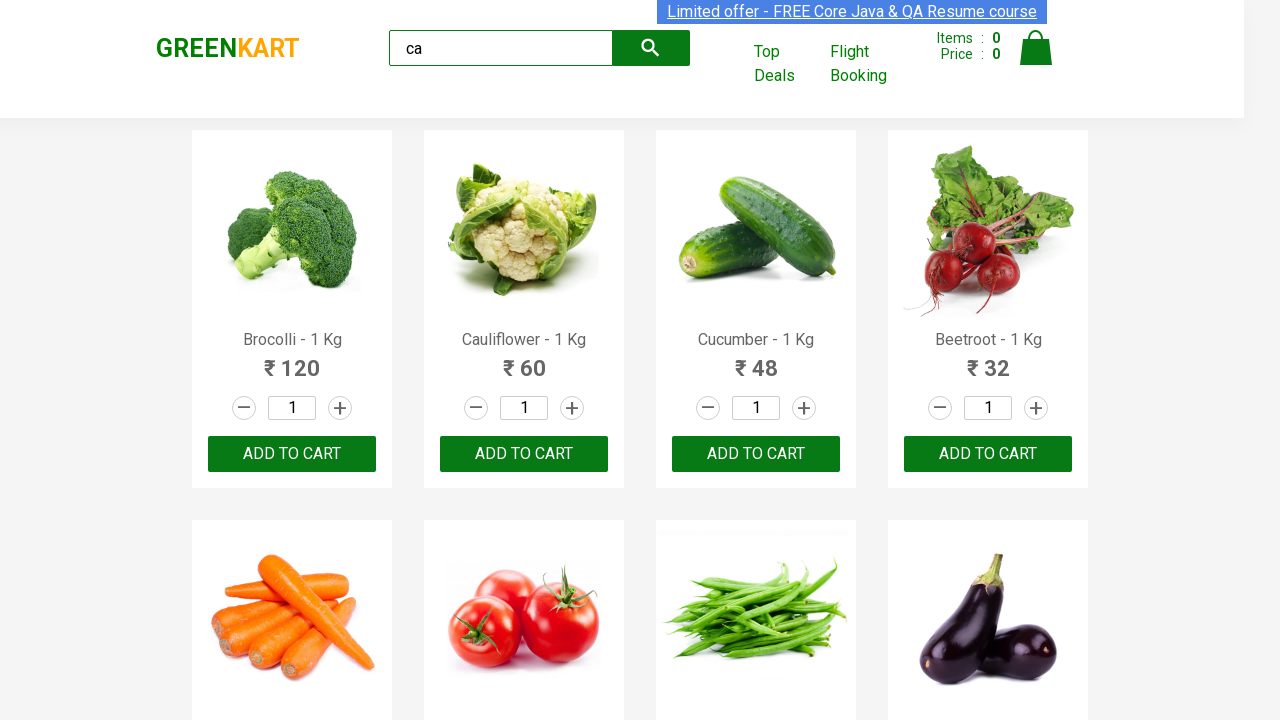

Waited 2 seconds for search results to update
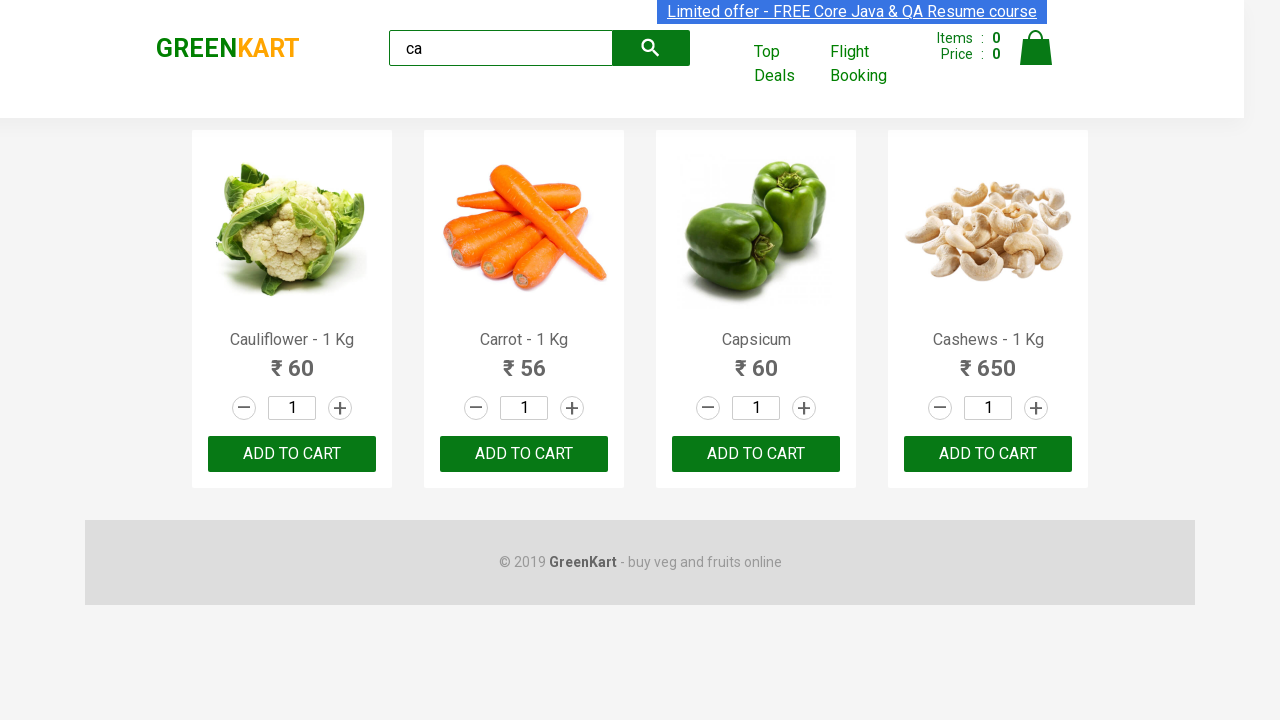

Clicked ADD TO CART button for the third visible product at (756, 454) on .product:visible >> nth=2 >> text=ADD TO CART
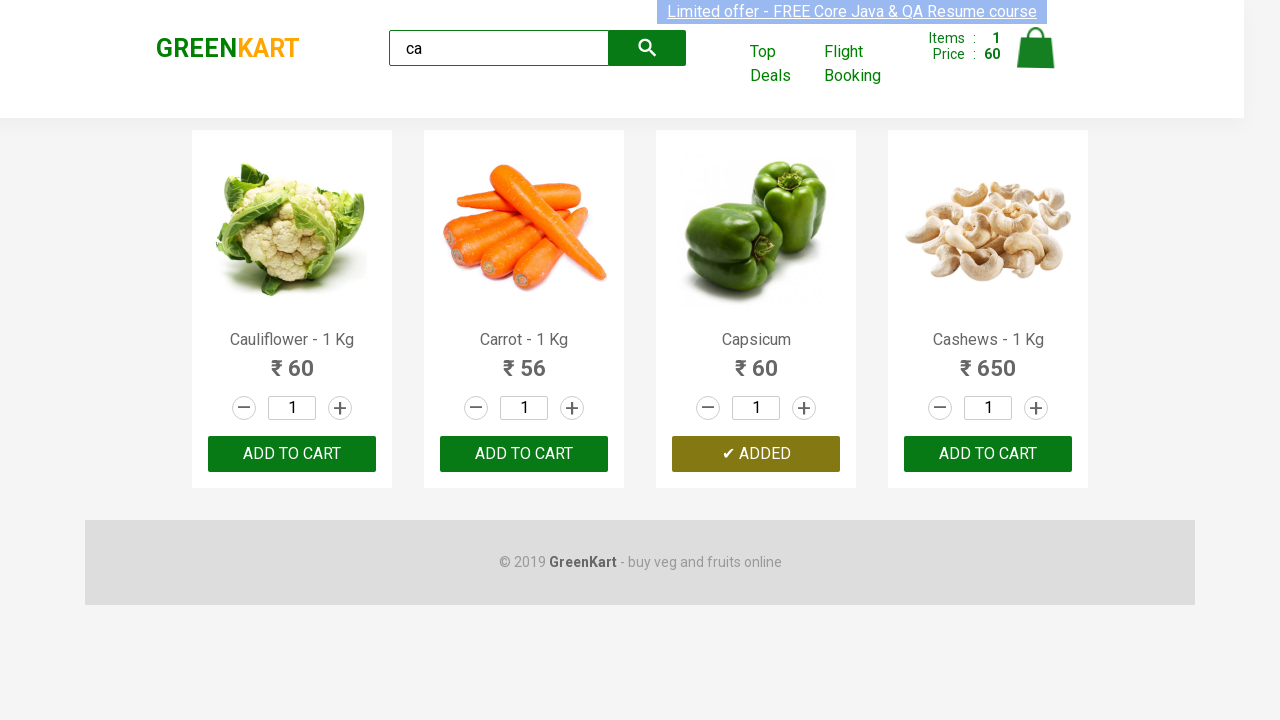

Retrieved all product elements from the search results
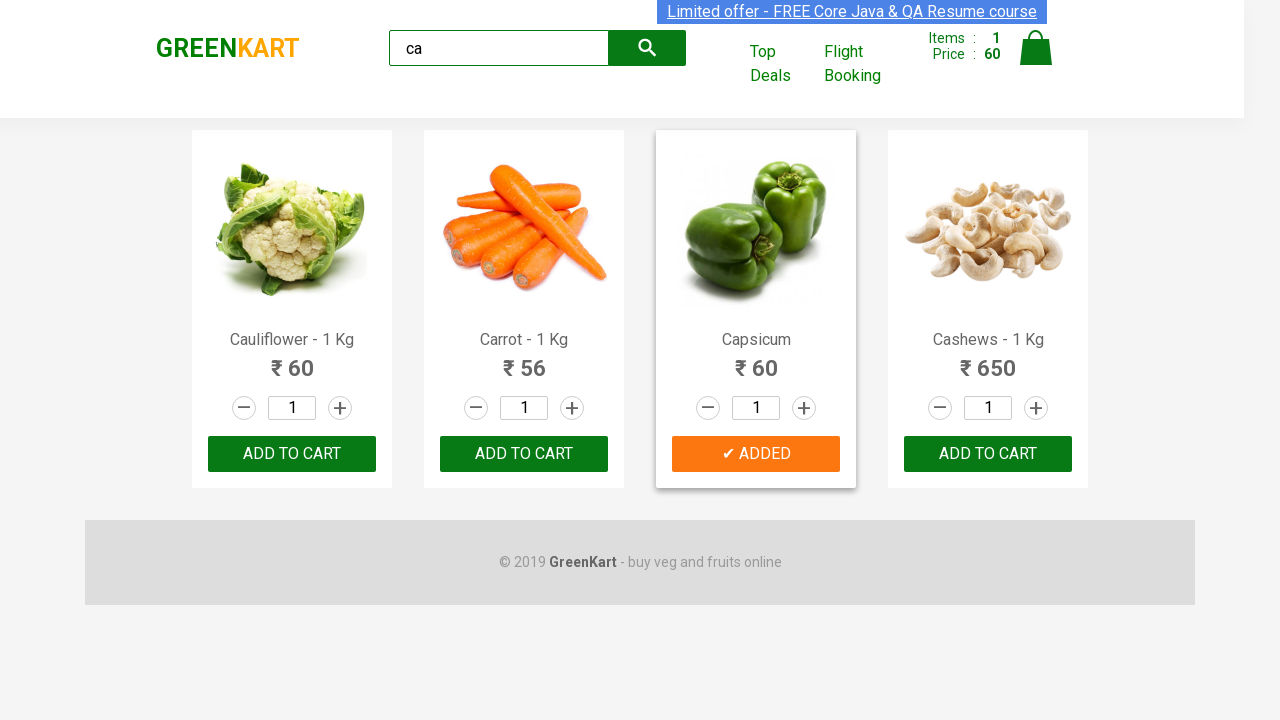

Retrieved product name: 'Cauliflower - 1 Kg'
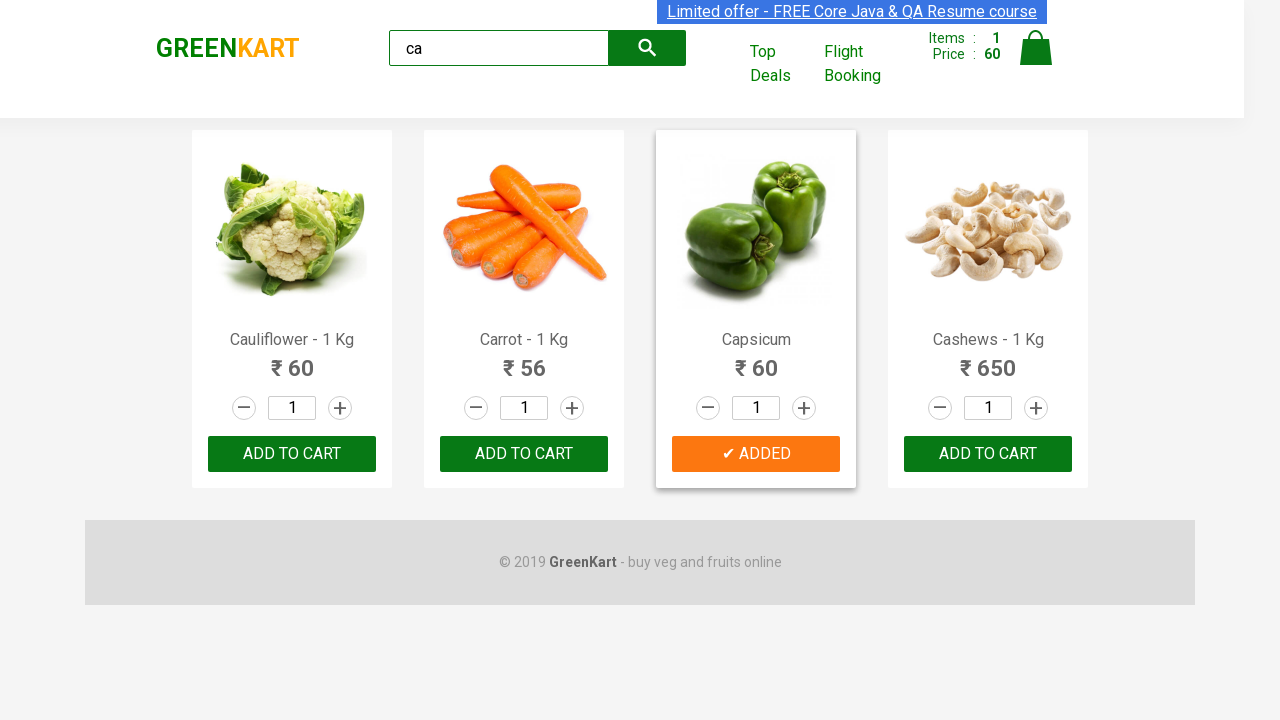

Retrieved product name: 'Carrot - 1 Kg'
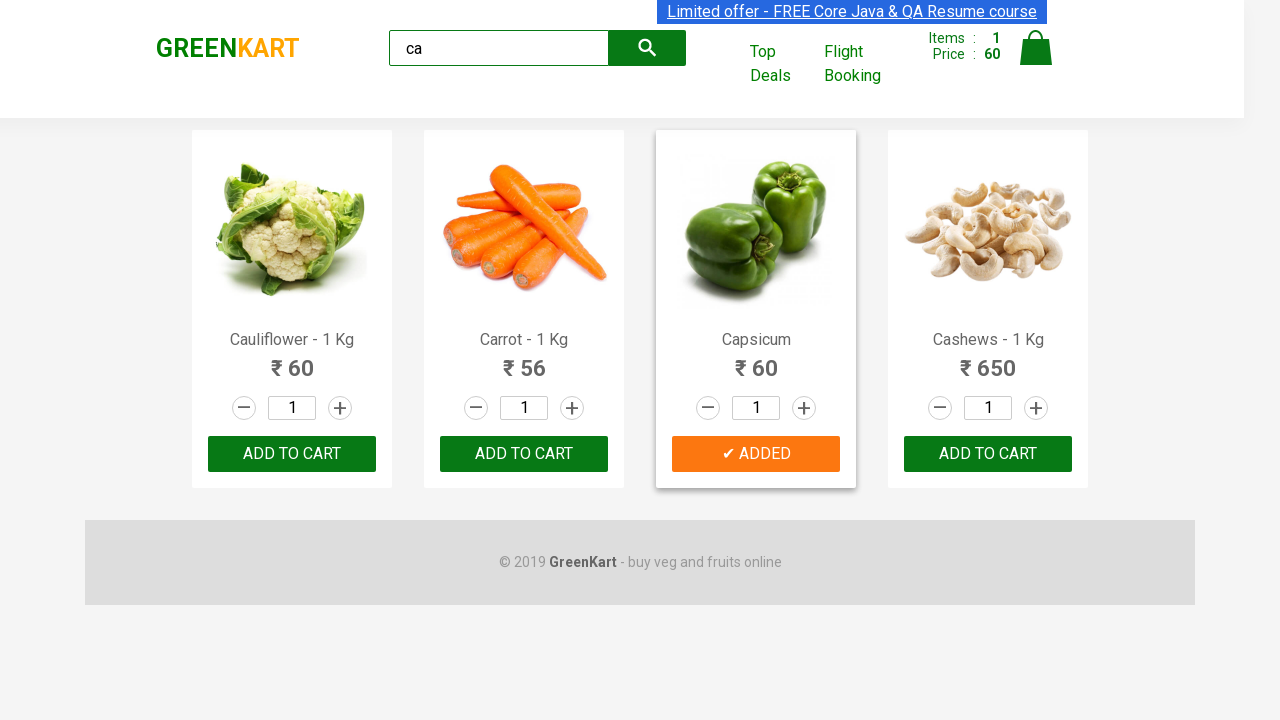

Clicked ADD TO CART button for product containing 'Carrot': 'Carrot - 1 Kg' at (524, 454) on .products .product >> nth=1 >> text=ADD TO CART
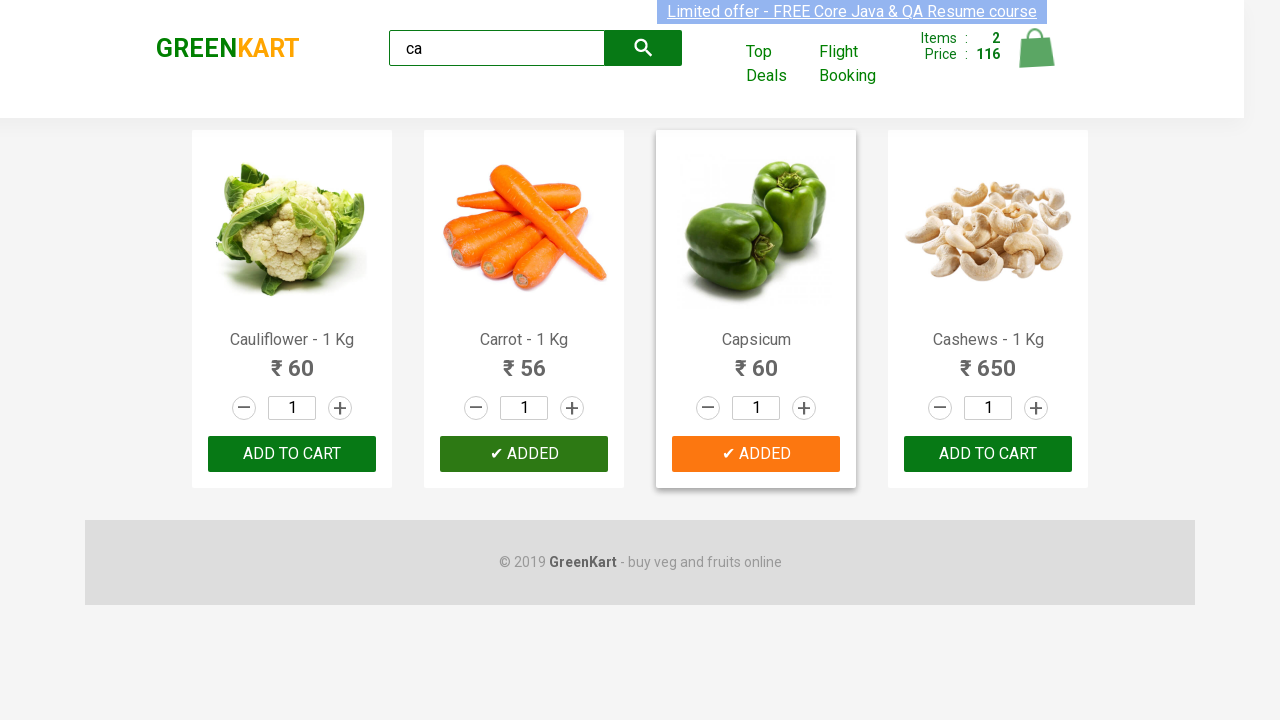

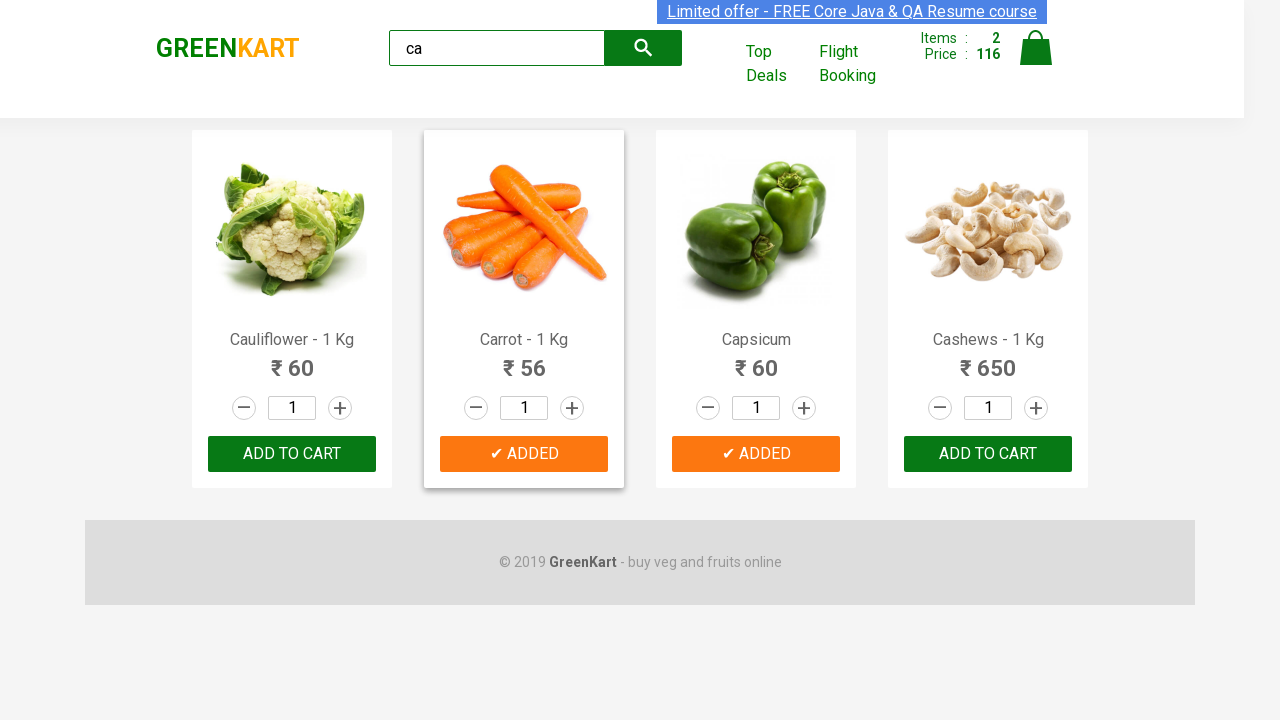